Tests camera permission with default/ask setting by navigating to permission site and clicking camera button

Starting URL: https://permission.site/

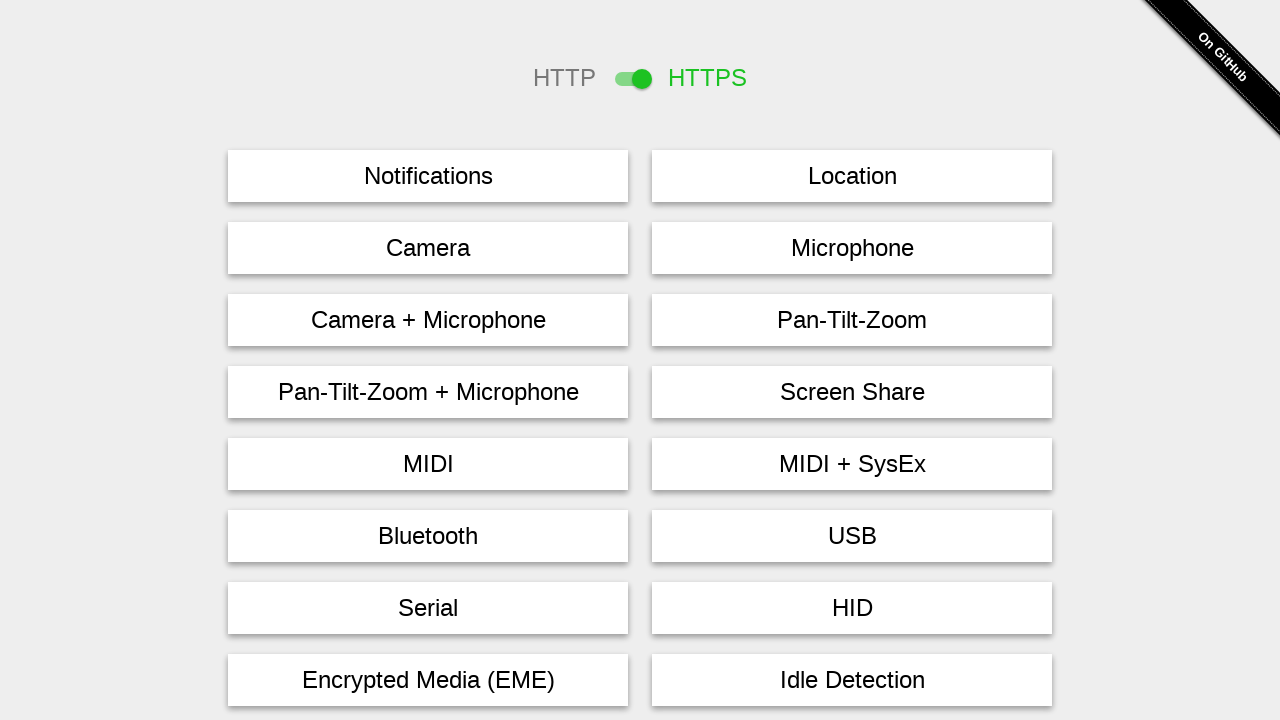

Navigated to permission.site
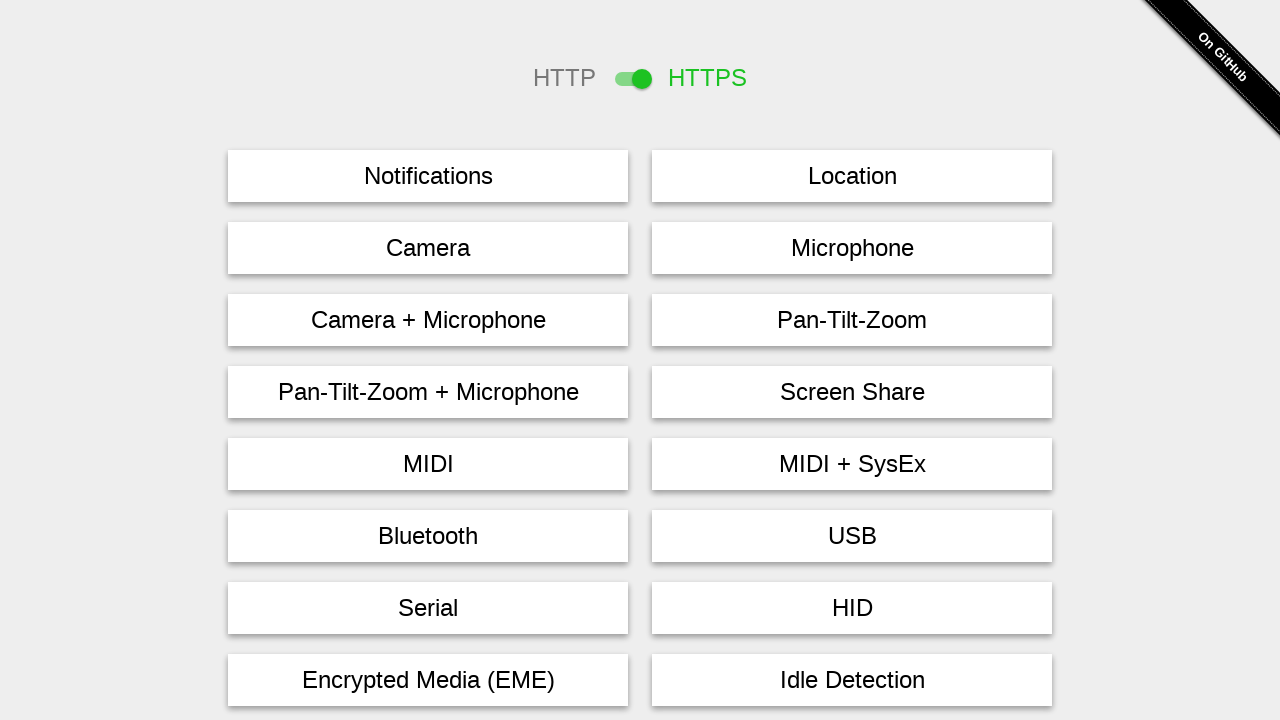

Clicked camera permission button at (428, 248) on #camera
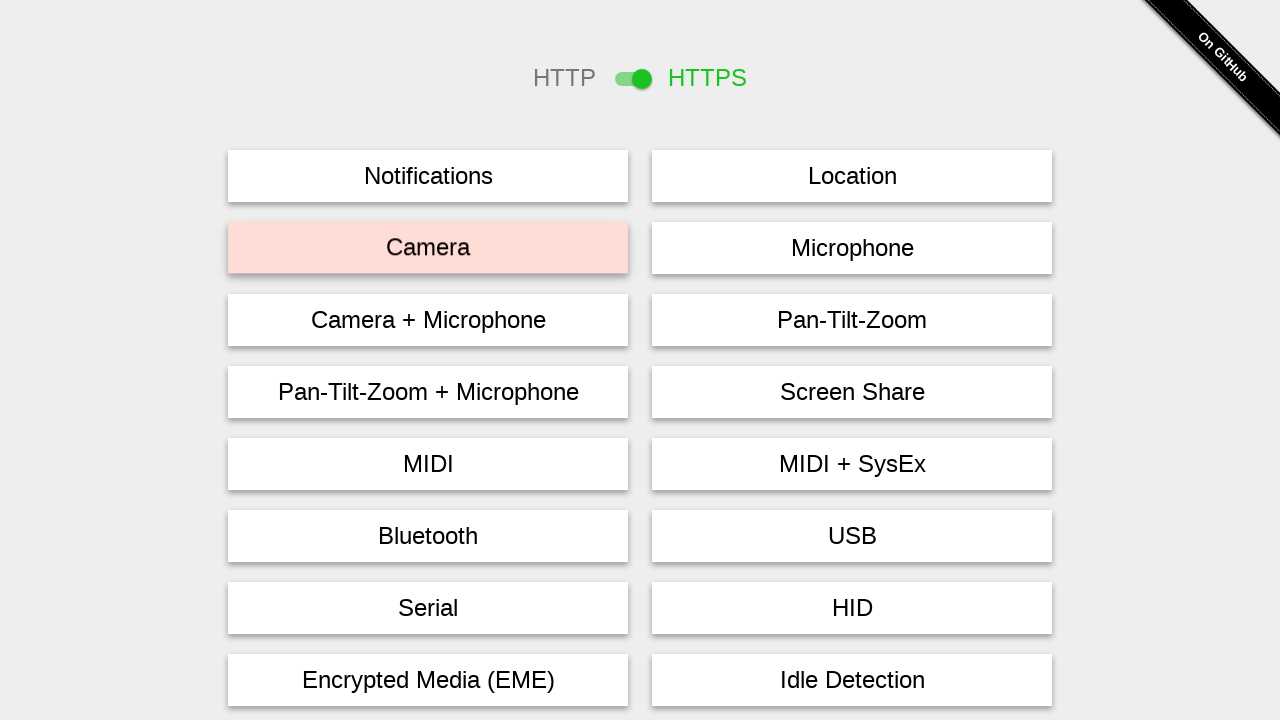

Waited 2 seconds for permission dialog or result
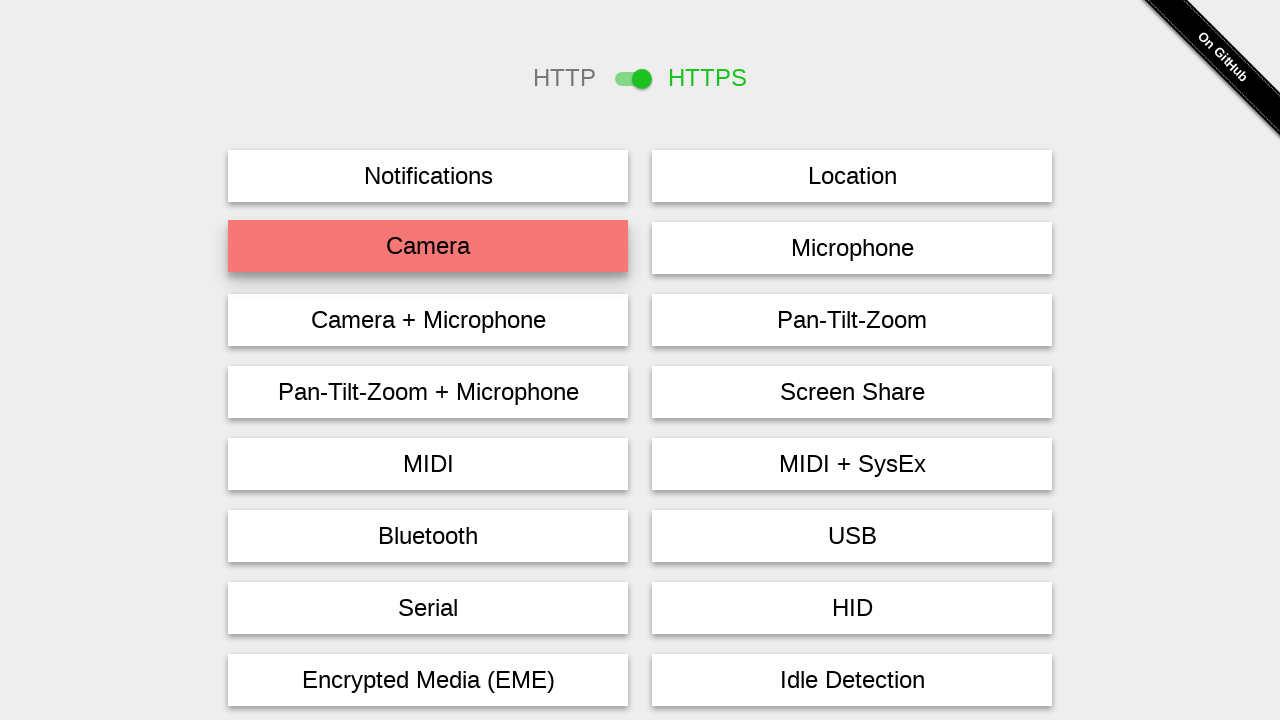

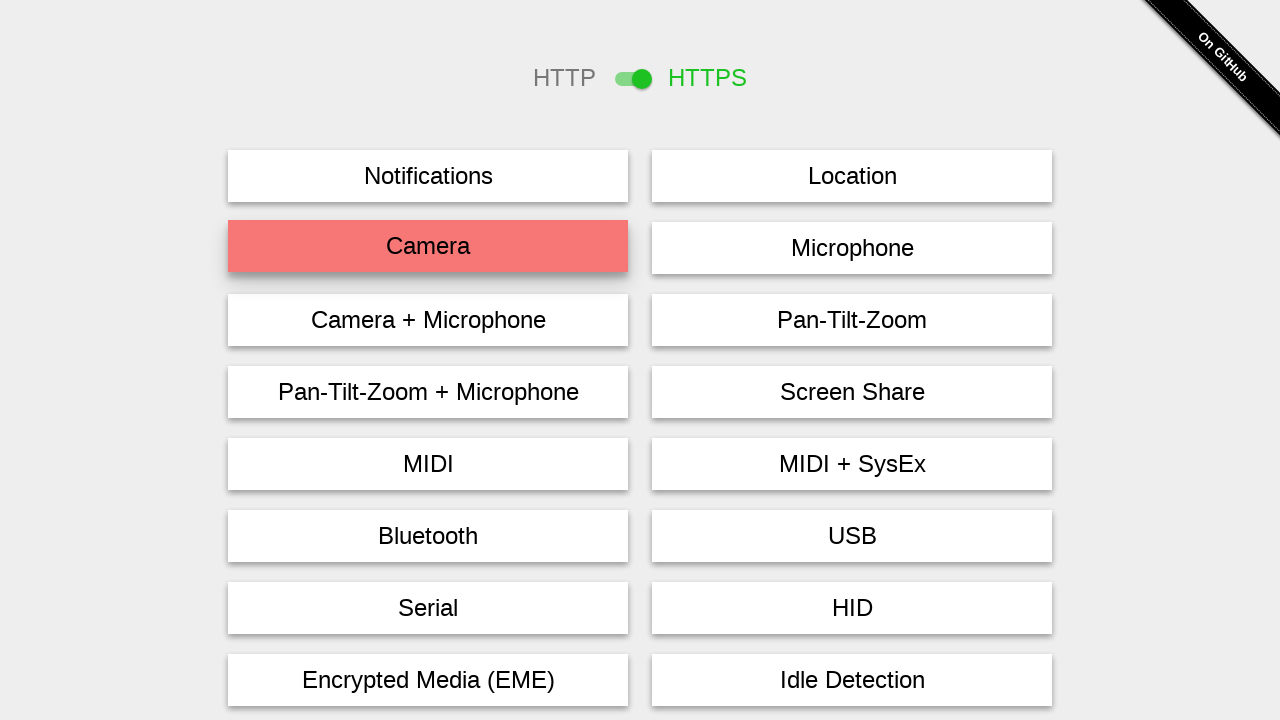